Navigates to Best Buy website and verifies that button elements are present on the page

Starting URL: https://www.bestbuy.com

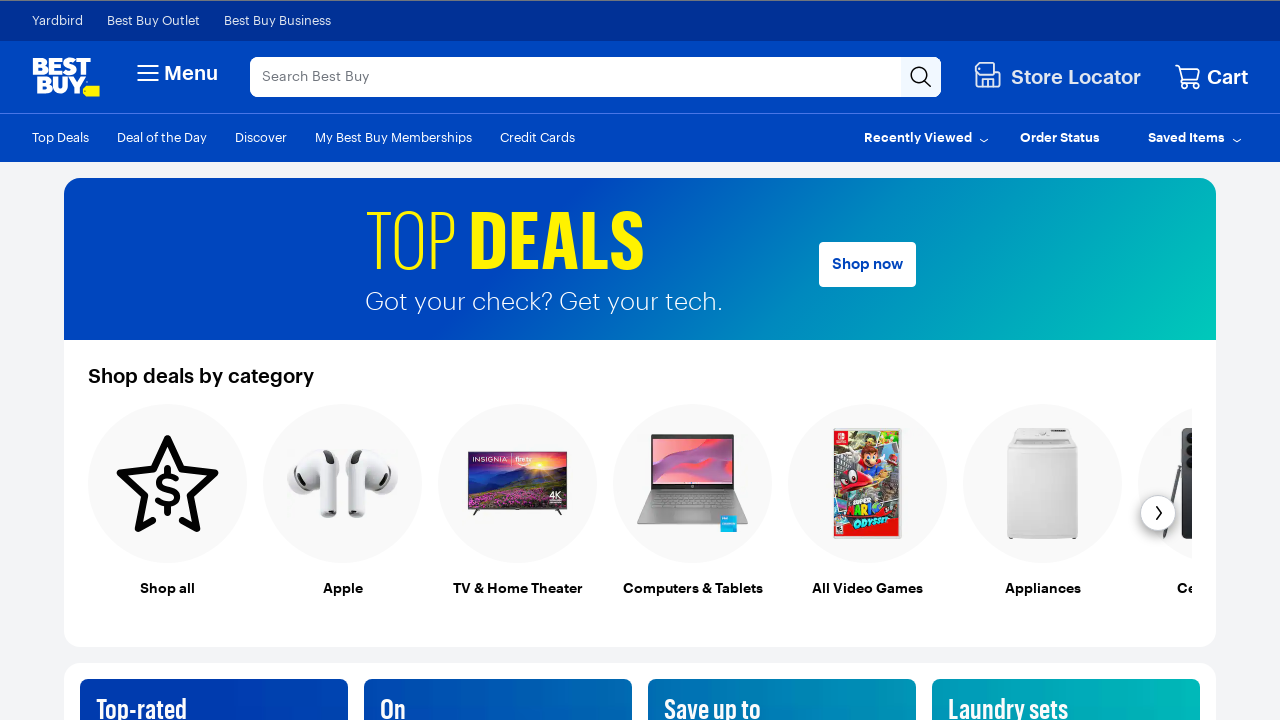

Navigated to https://www.bestbuy.com
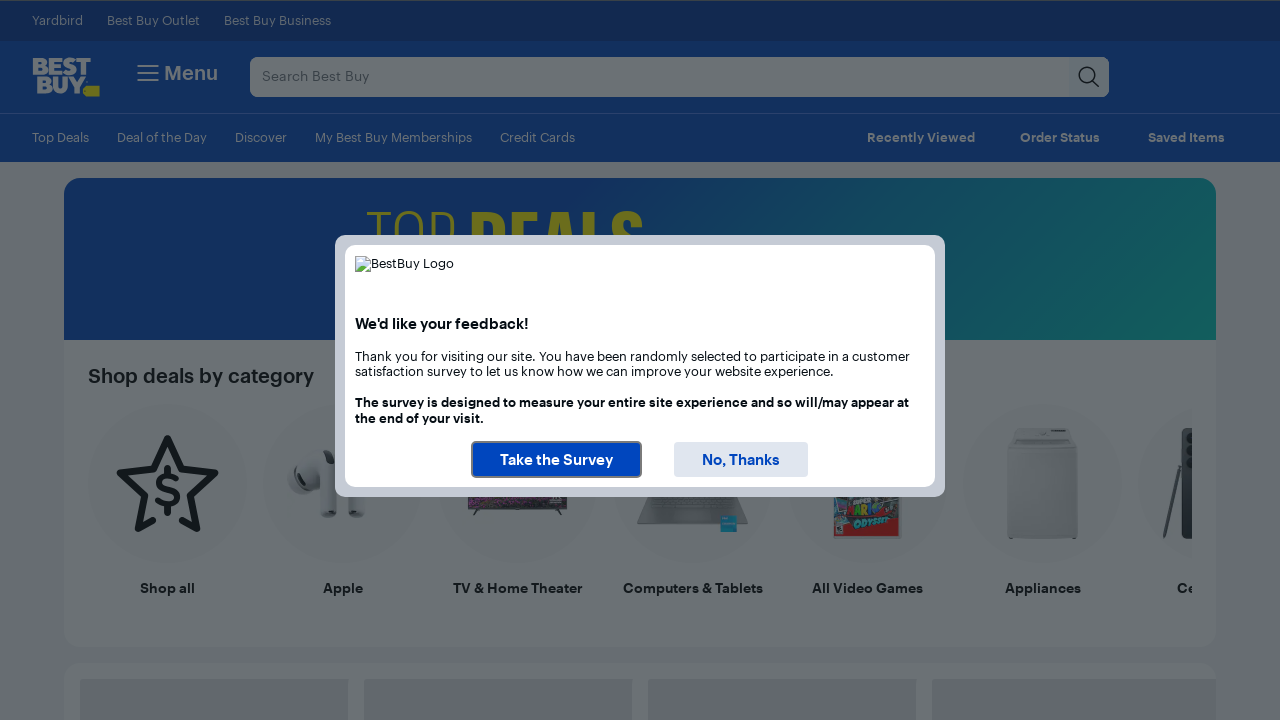

Waited for button elements to be visible on the page
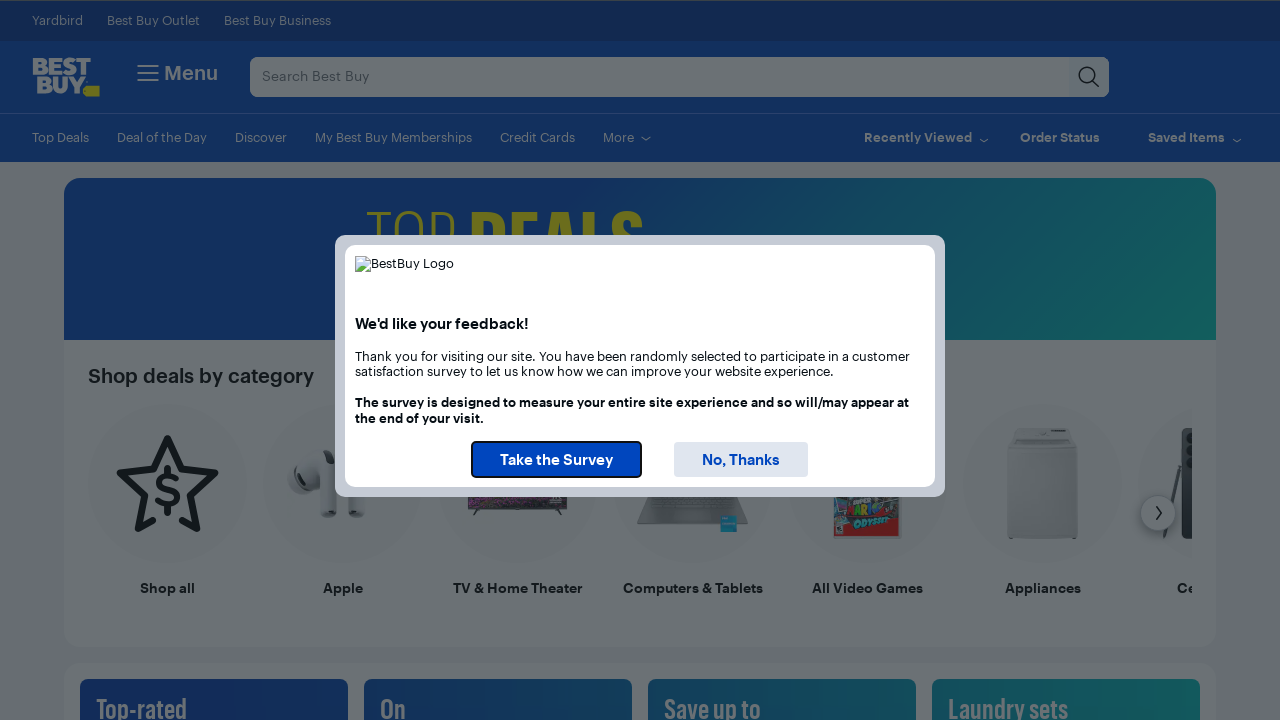

Located all button elements on the page
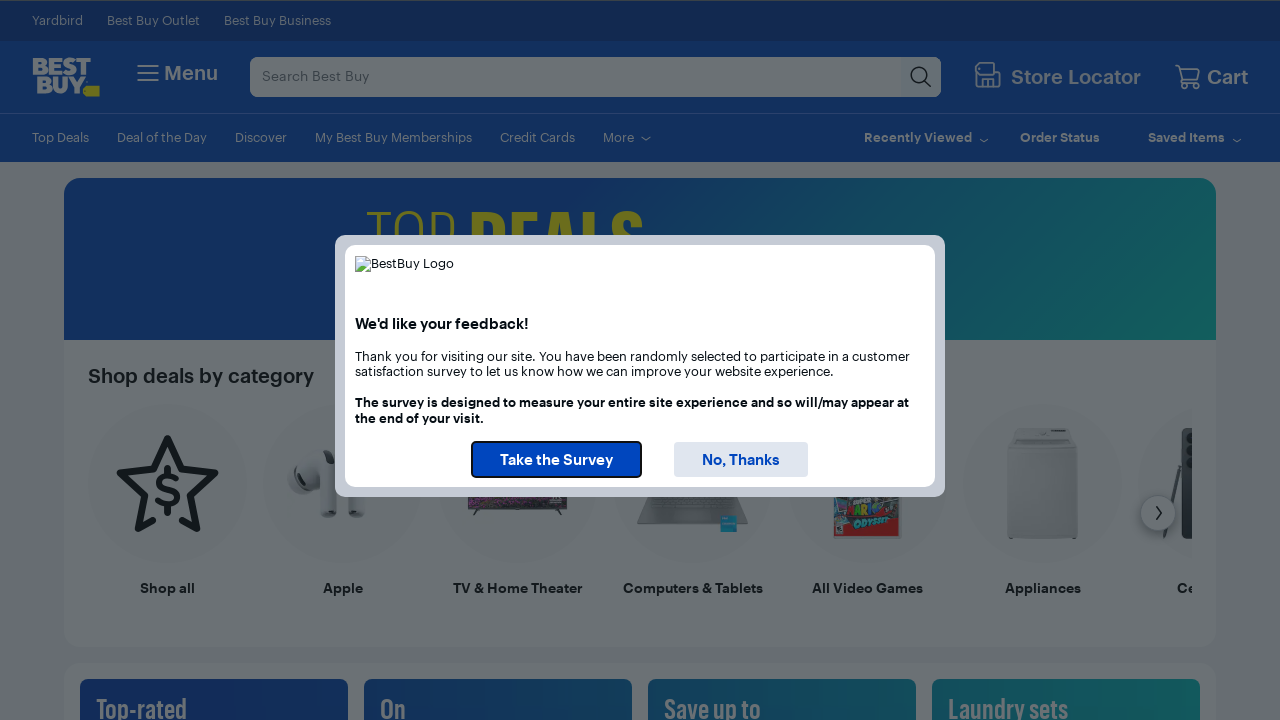

Verified that button elements are present on the page
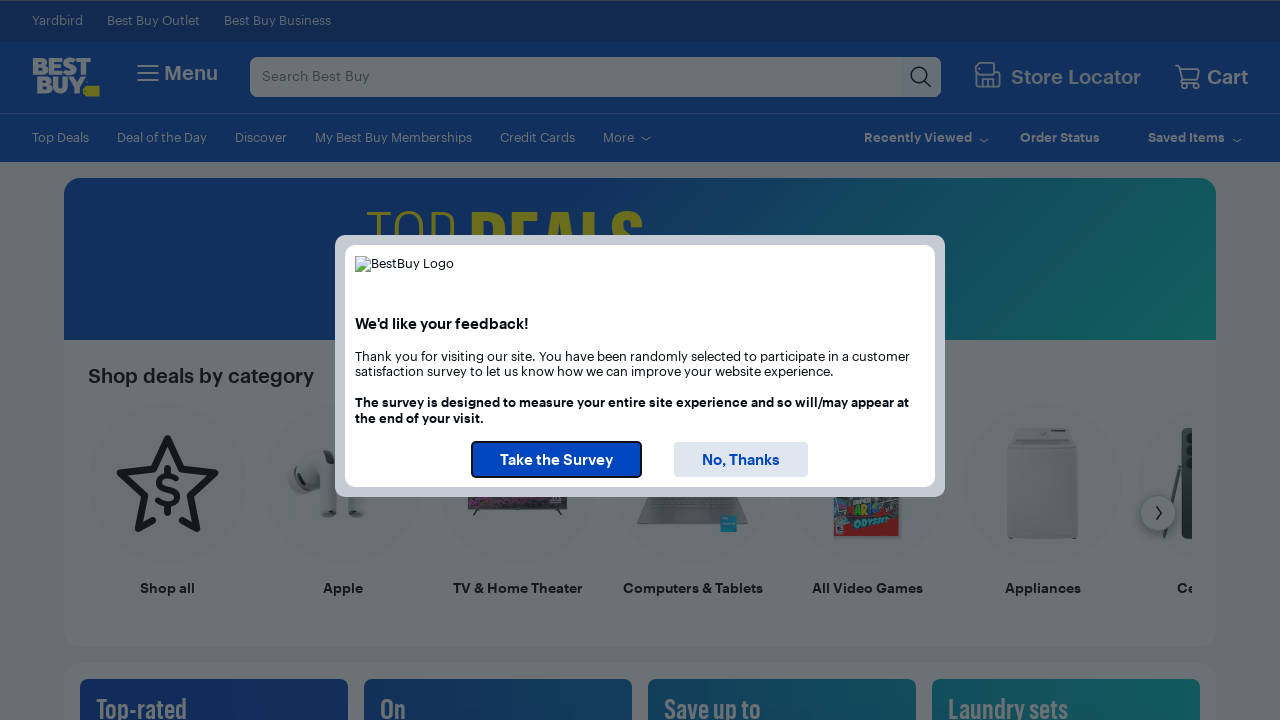

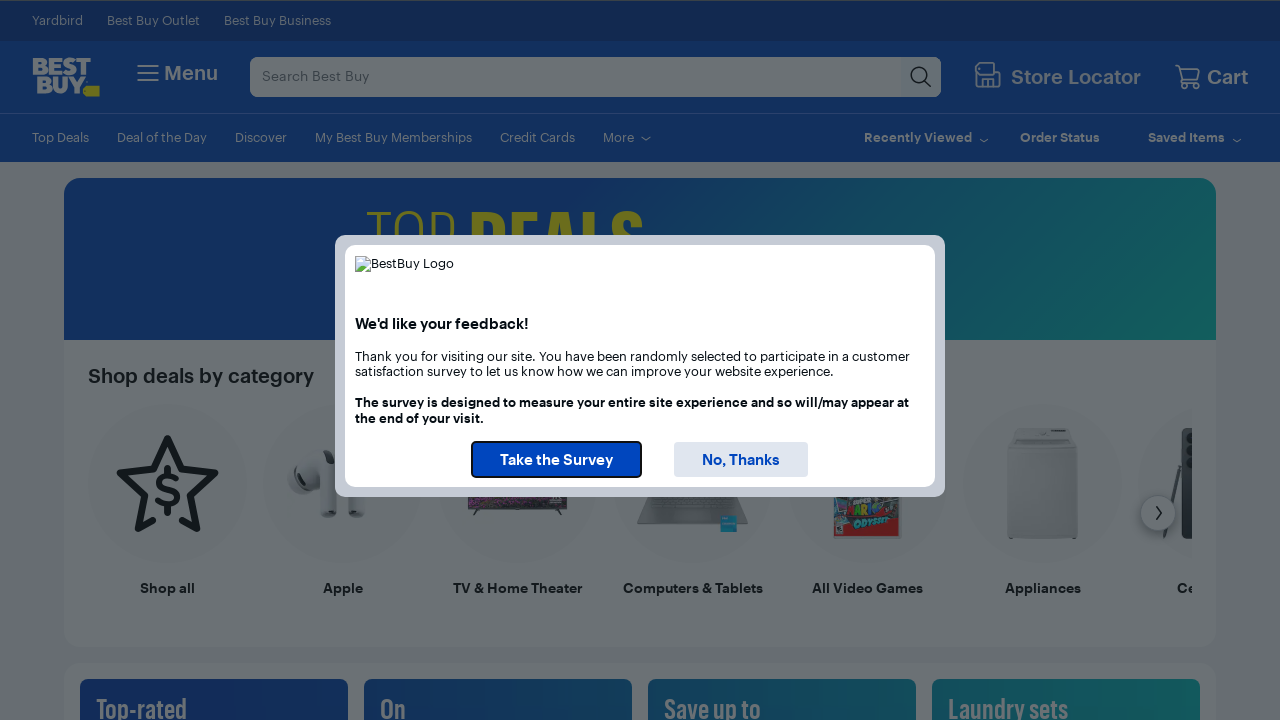